Tests a number input field by entering a value, clearing it, and entering a different value.

Starting URL: http://the-internet.herokuapp.com/inputs

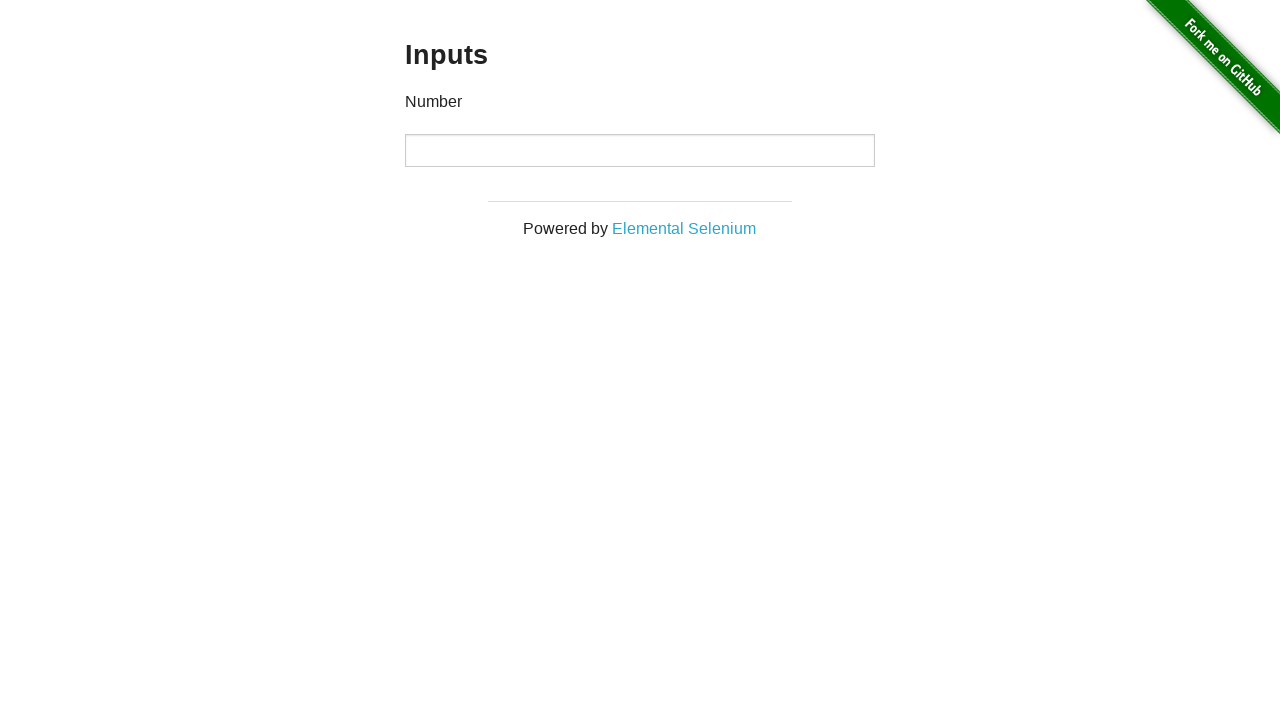

Number input field loaded
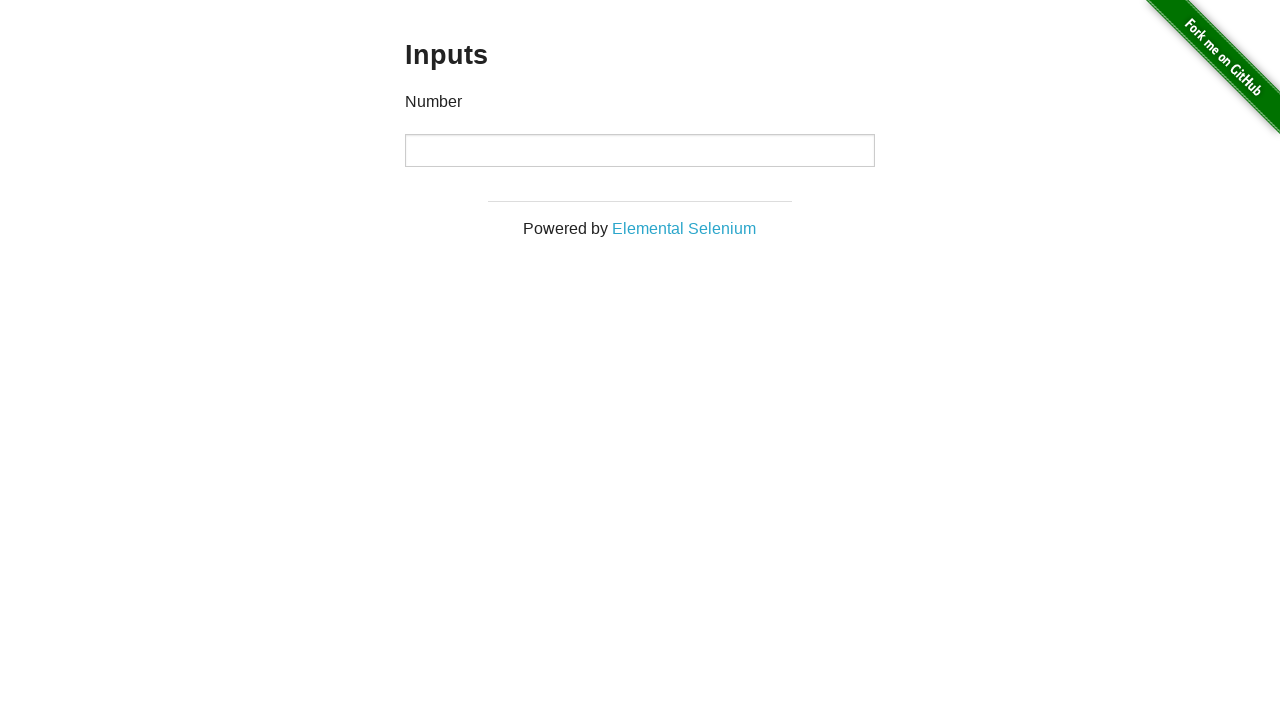

Entered value '1000' into number input field on div.example>input[type="number"]
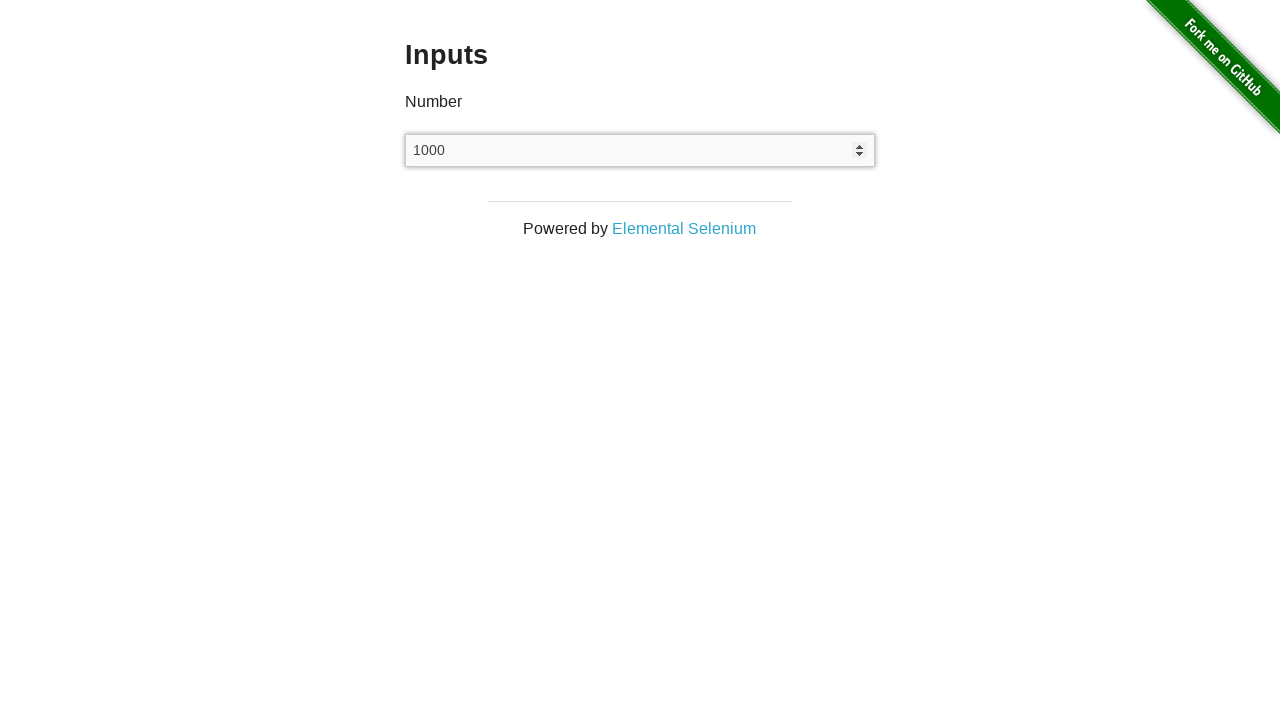

Cleared the number input field on div.example>input[type="number"]
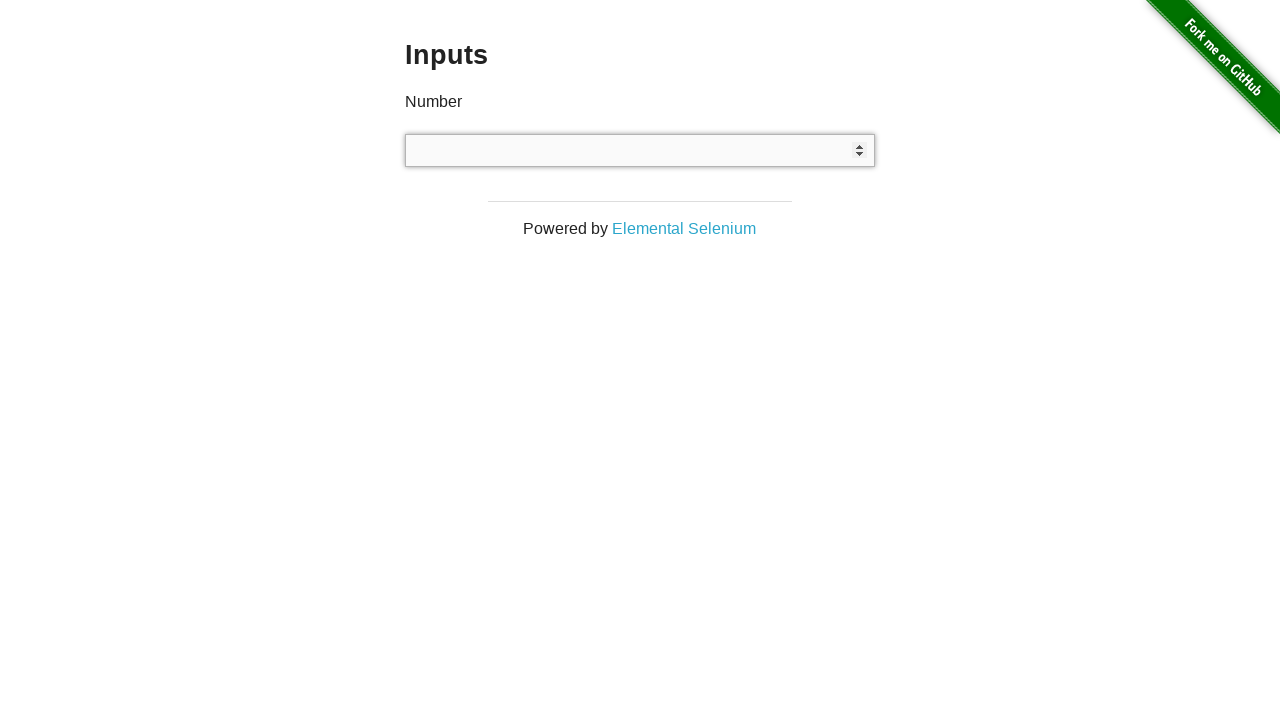

Entered value '999' into number input field on div.example>input[type="number"]
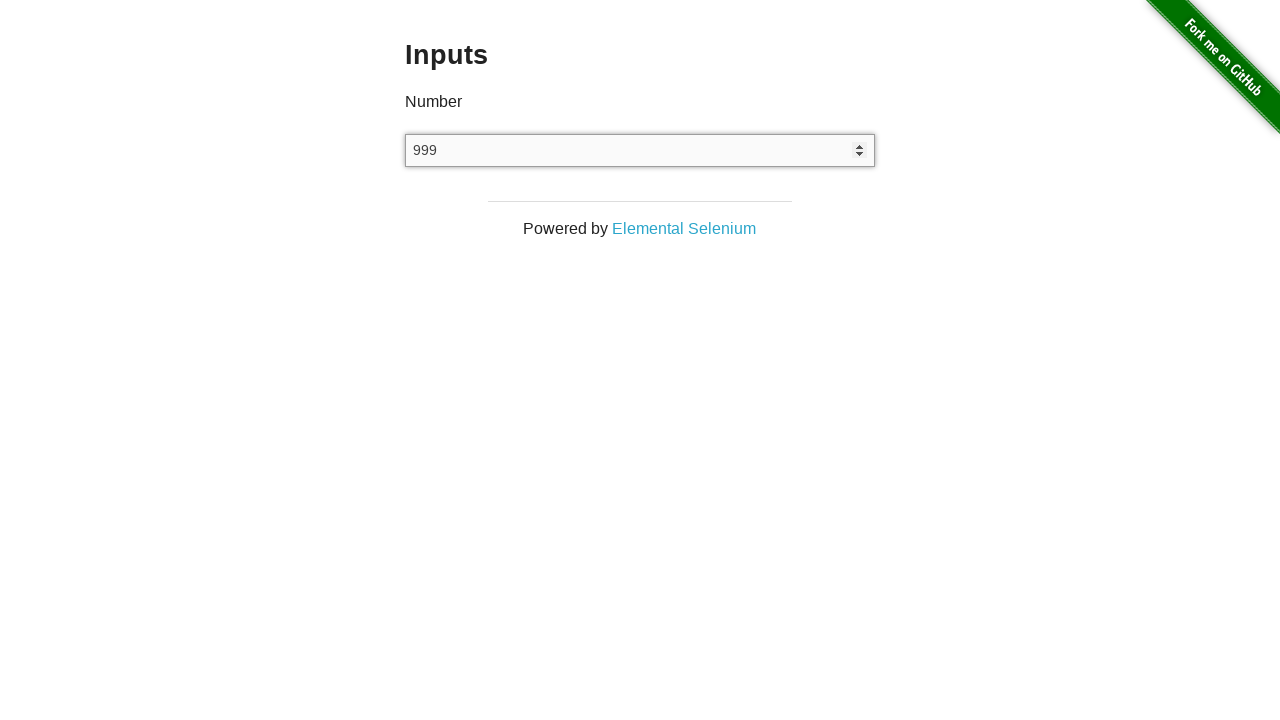

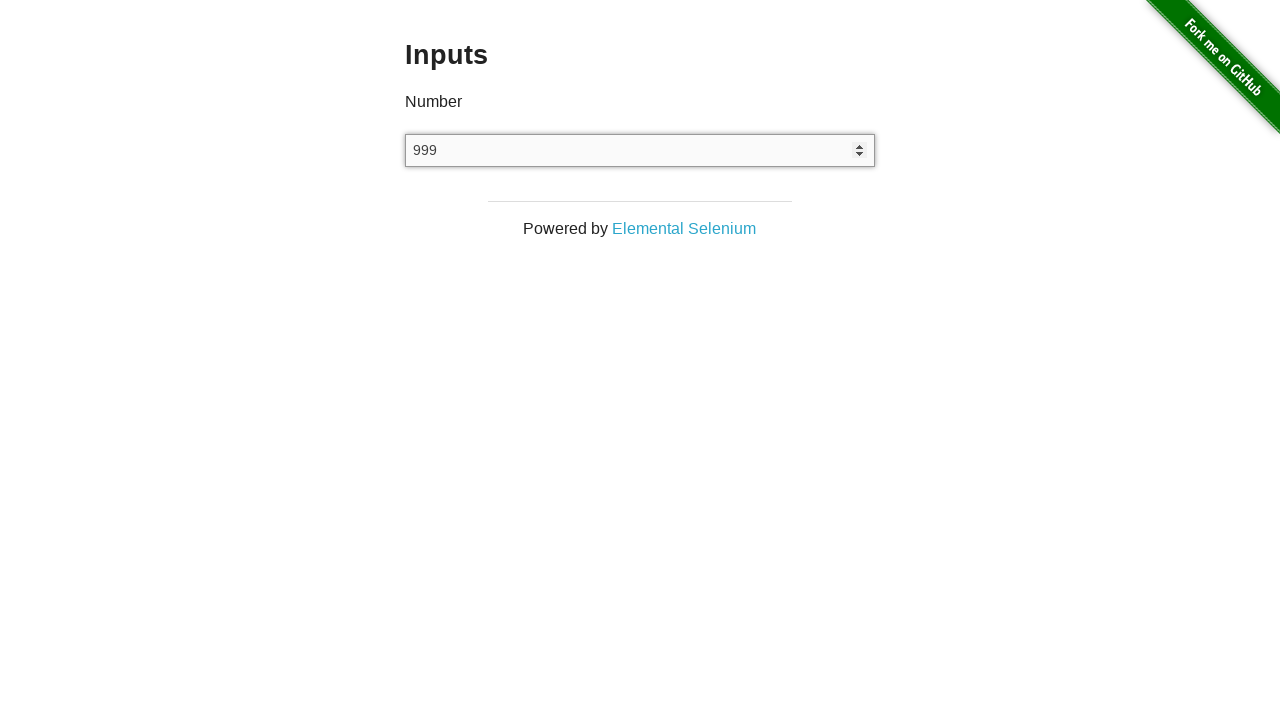